Navigates to the OrangeHRM homepage and verifies the page loads successfully

Starting URL: https://www.orangehrm.com/

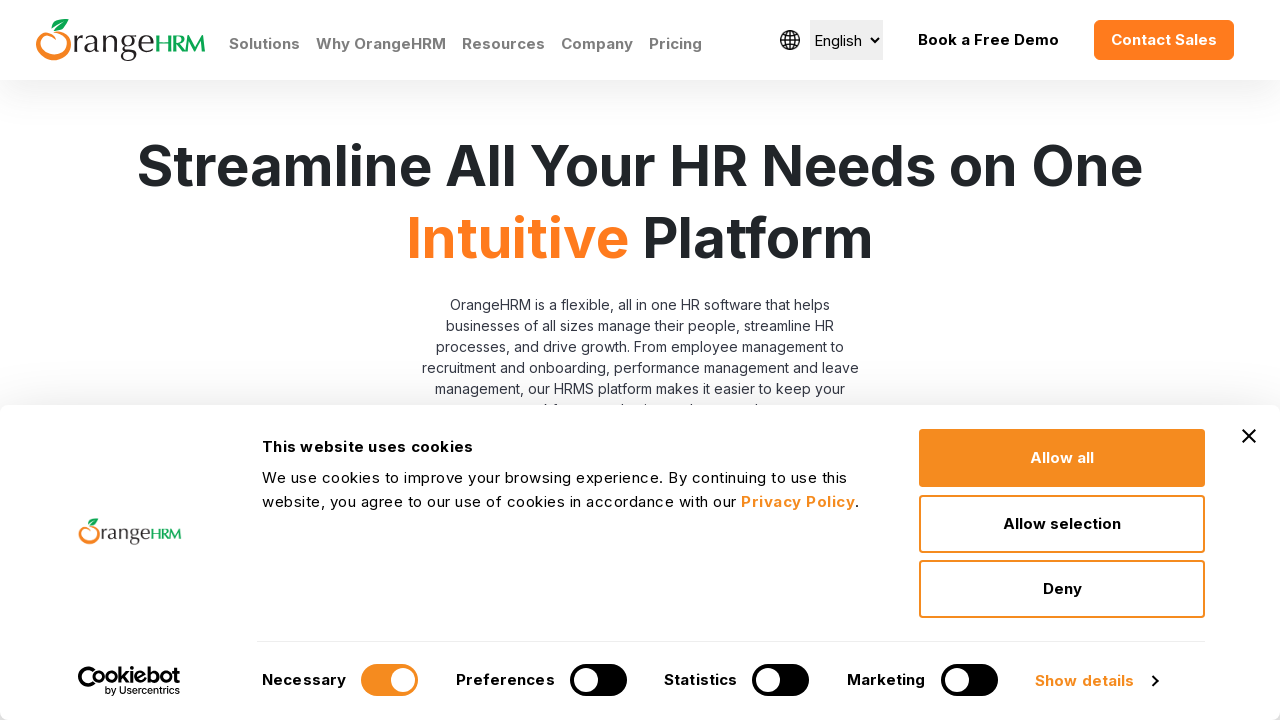

Navigated to OrangeHRM homepage at https://www.orangehrm.com/
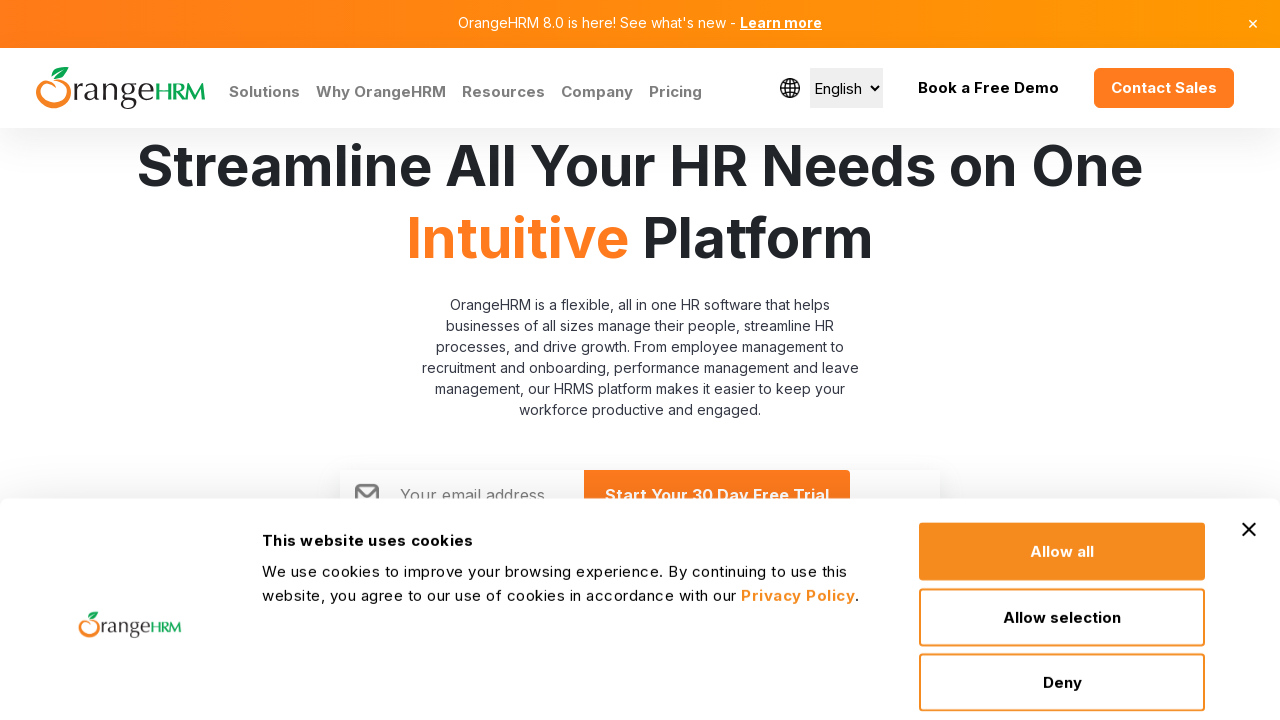

Page fully loaded and network idle
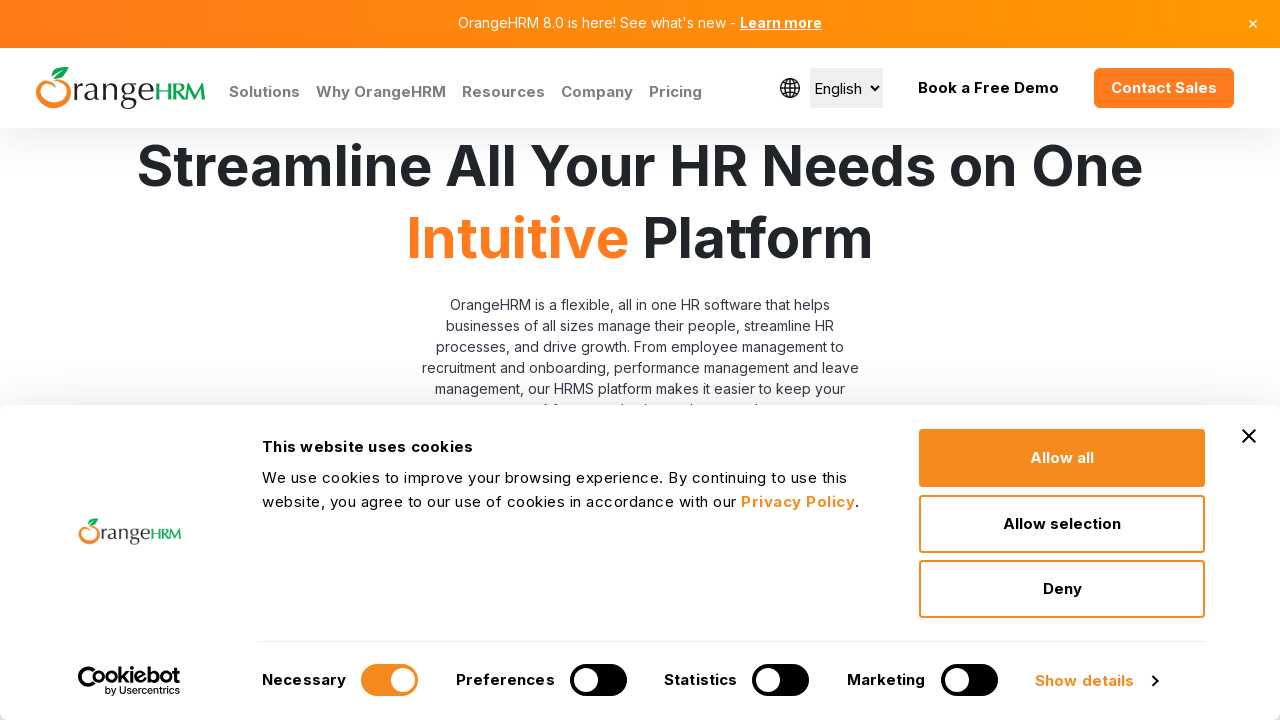

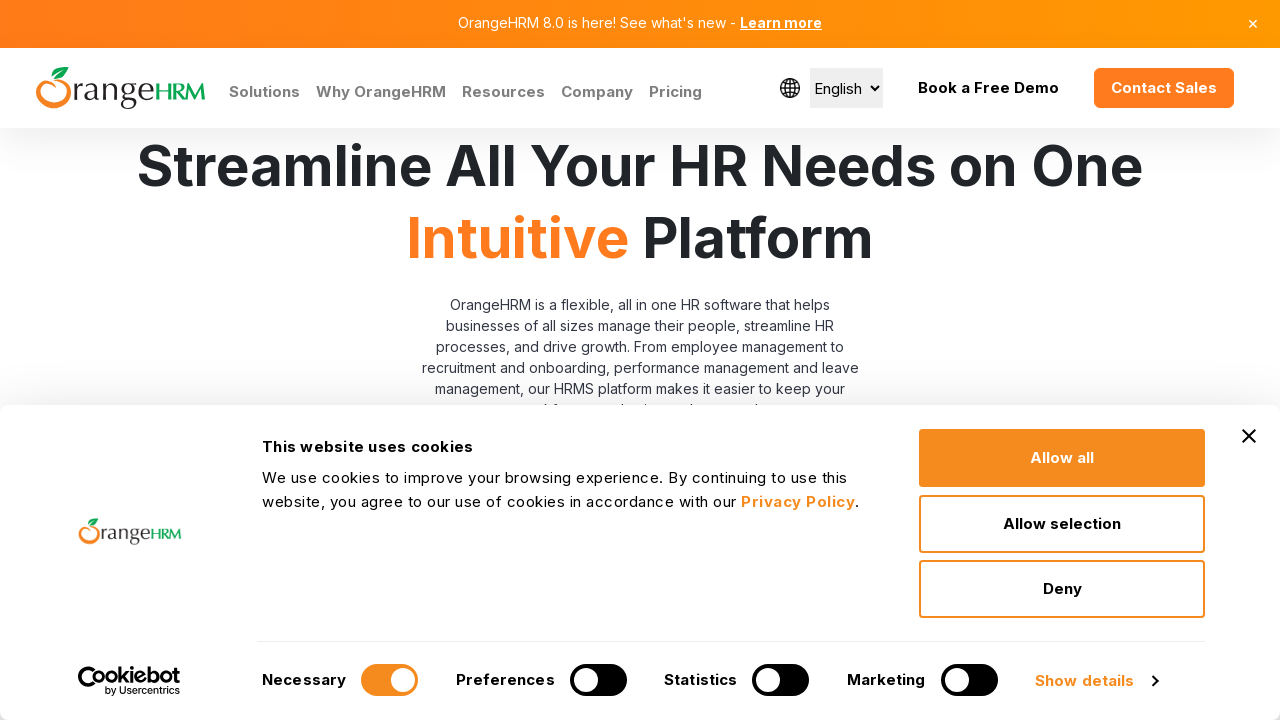